Tests drag and drop functionality by dragging an element with id "drag7" and dropping it onto an element with id "div2"

Starting URL: https://grotechminds.com/drag-and-drop/

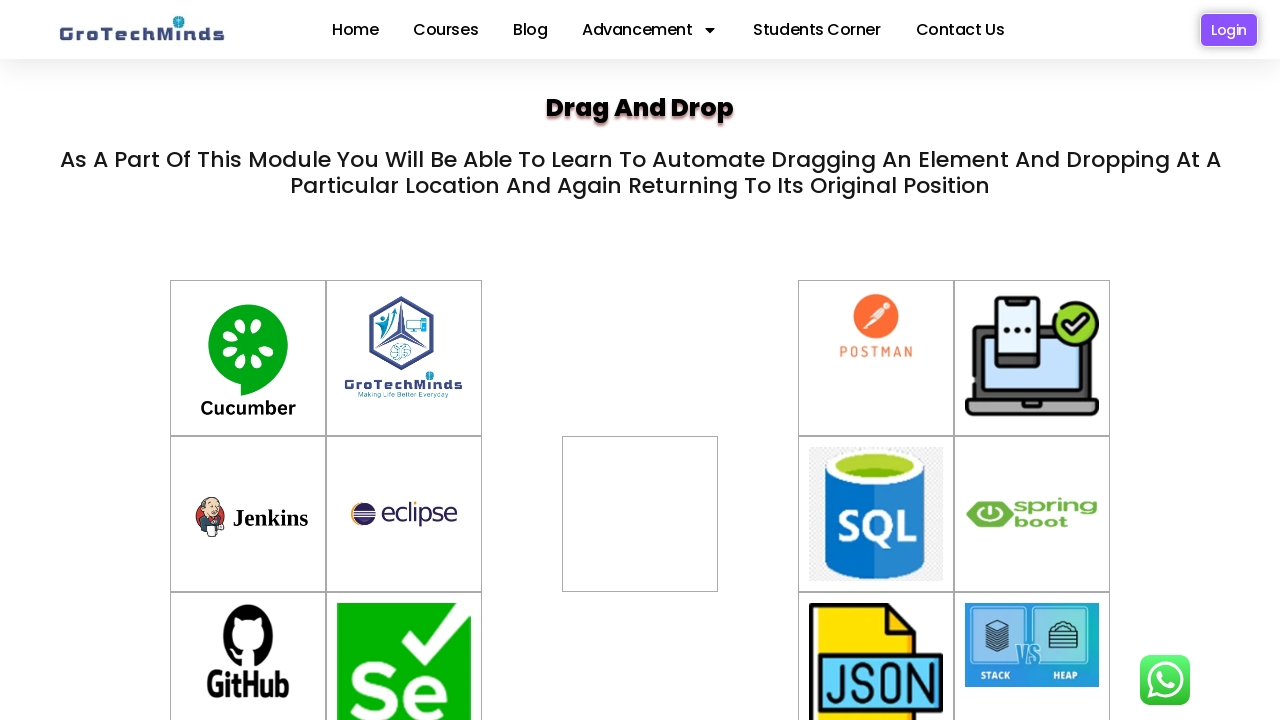

Waited for draggable element with id 'drag7' to be visible
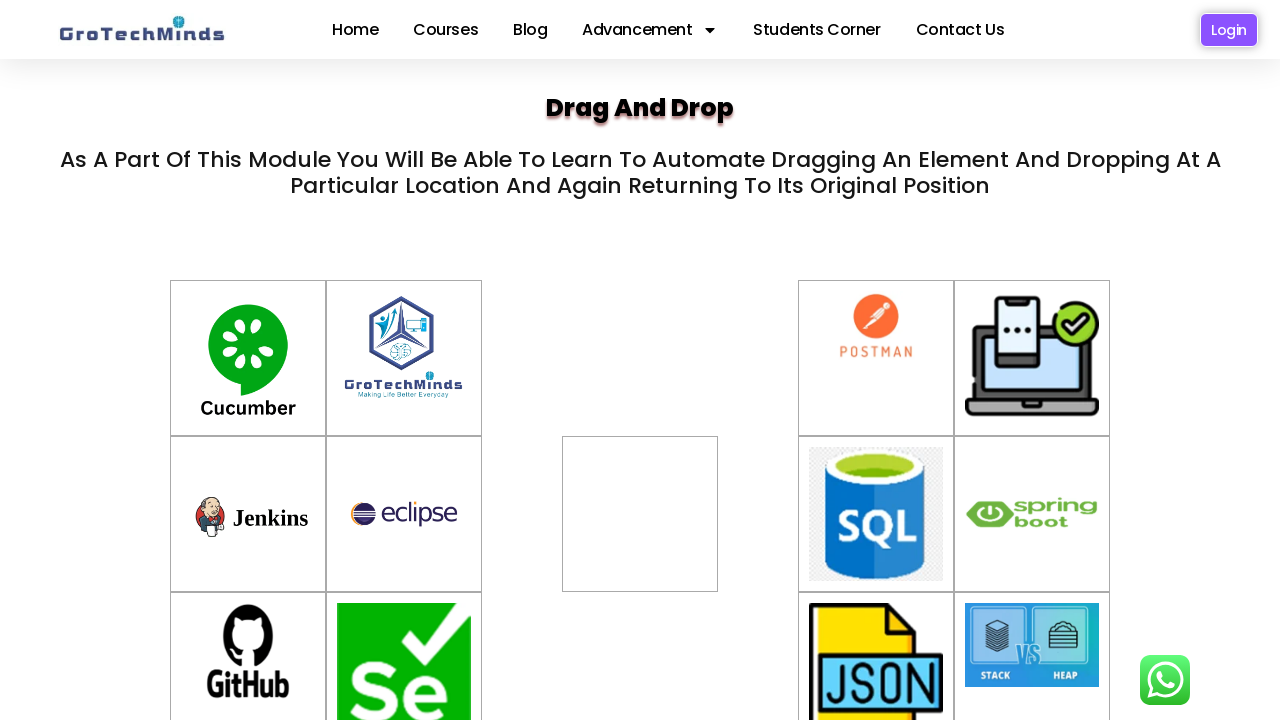

Waited for drop target element with id 'div2' to be visible
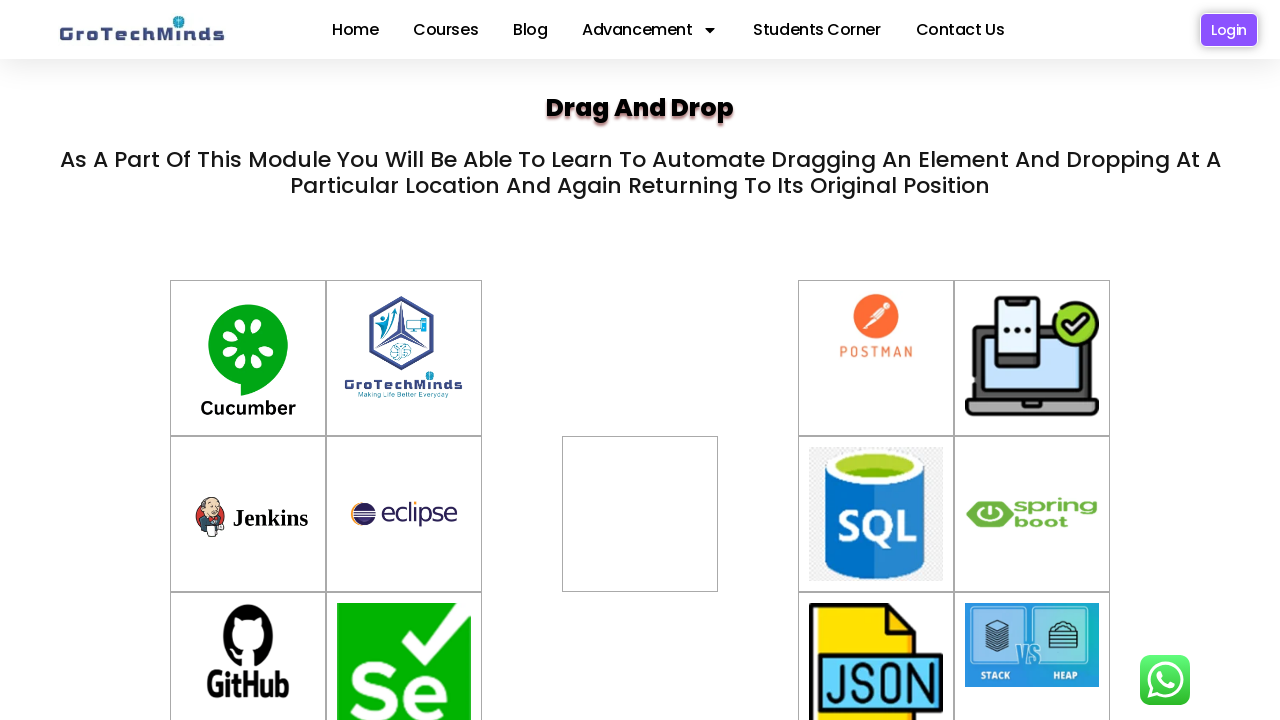

Performed drag and drop - dragged element 'drag7' and dropped it onto element 'div2' at (640, 514)
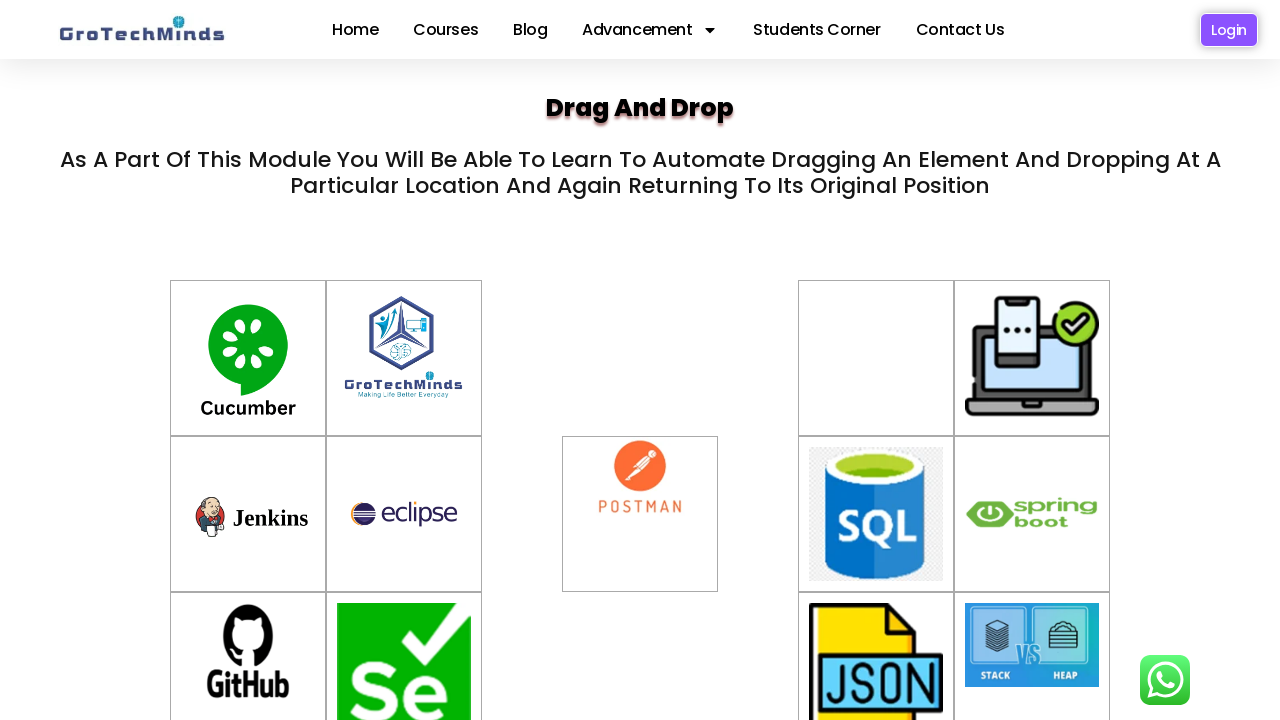

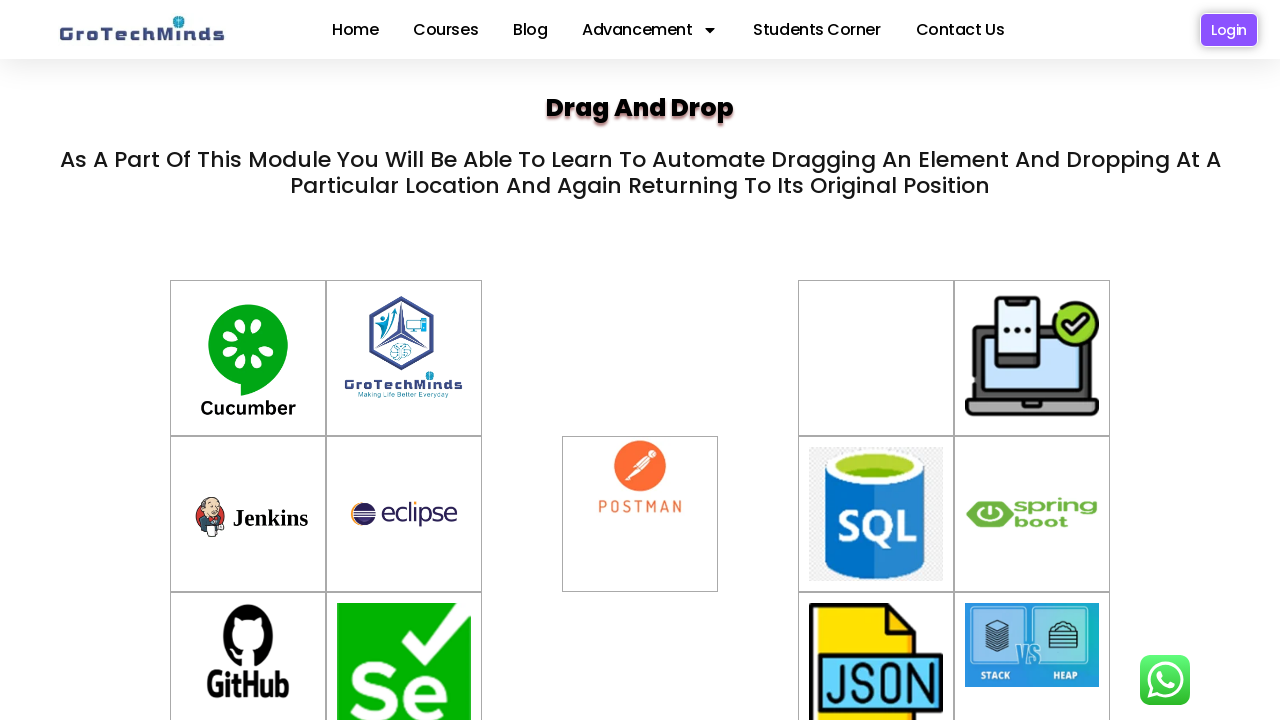